Tests checkbox functionality by clicking a checkbox twice (toggle on/off) and verifying checkboxes are present on the page

Starting URL: https://rahulshettyacademy.com/AutomationPractice/

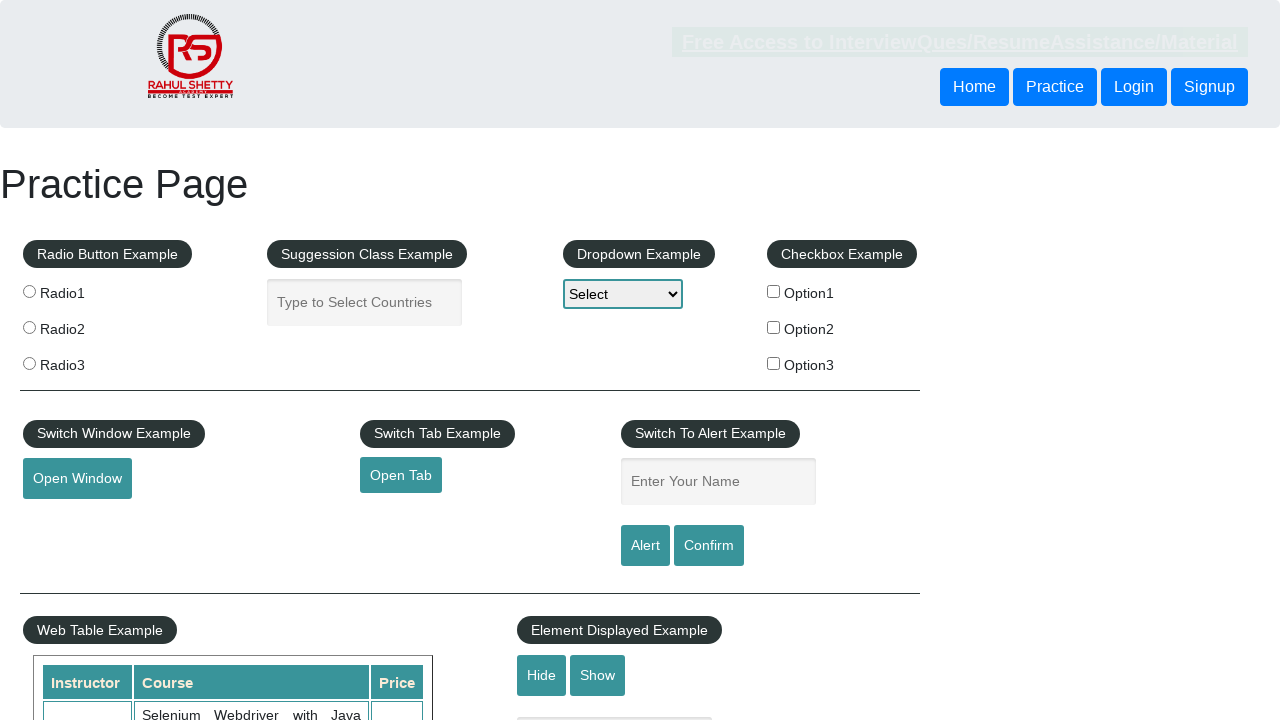

Navigated to automation practice page
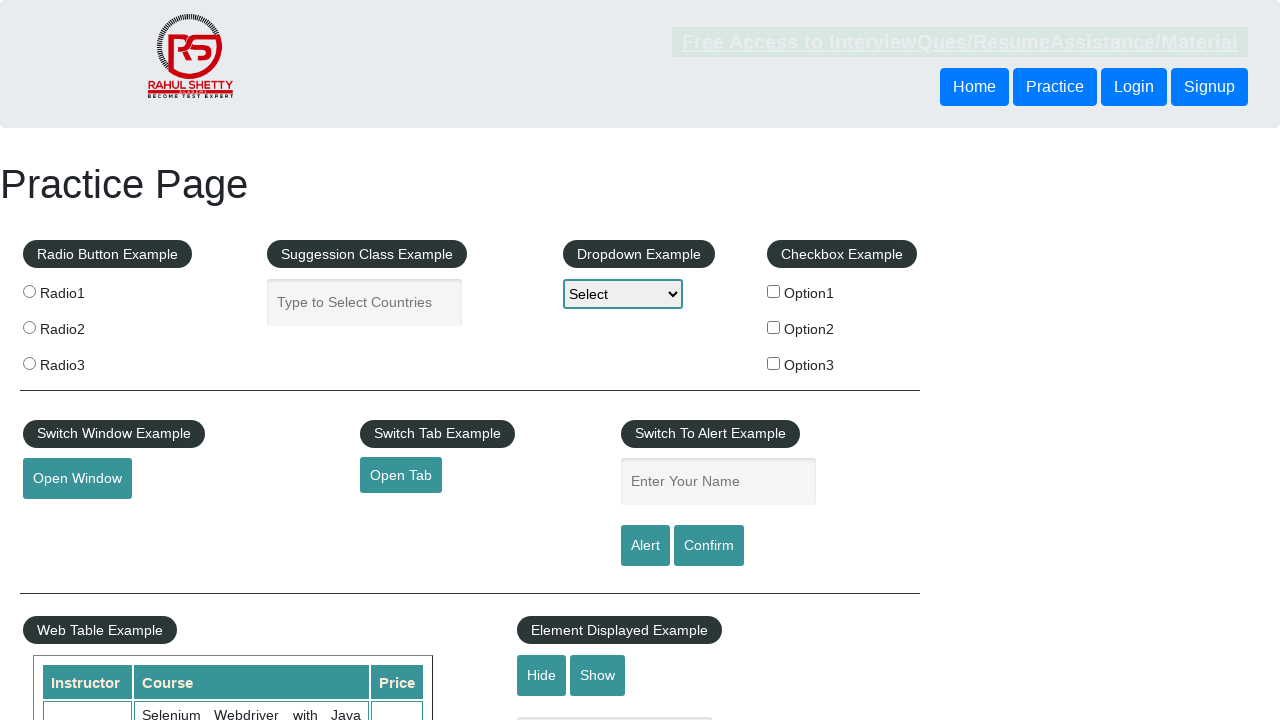

Clicked first checkbox to select it at (774, 291) on #checkBoxOption1
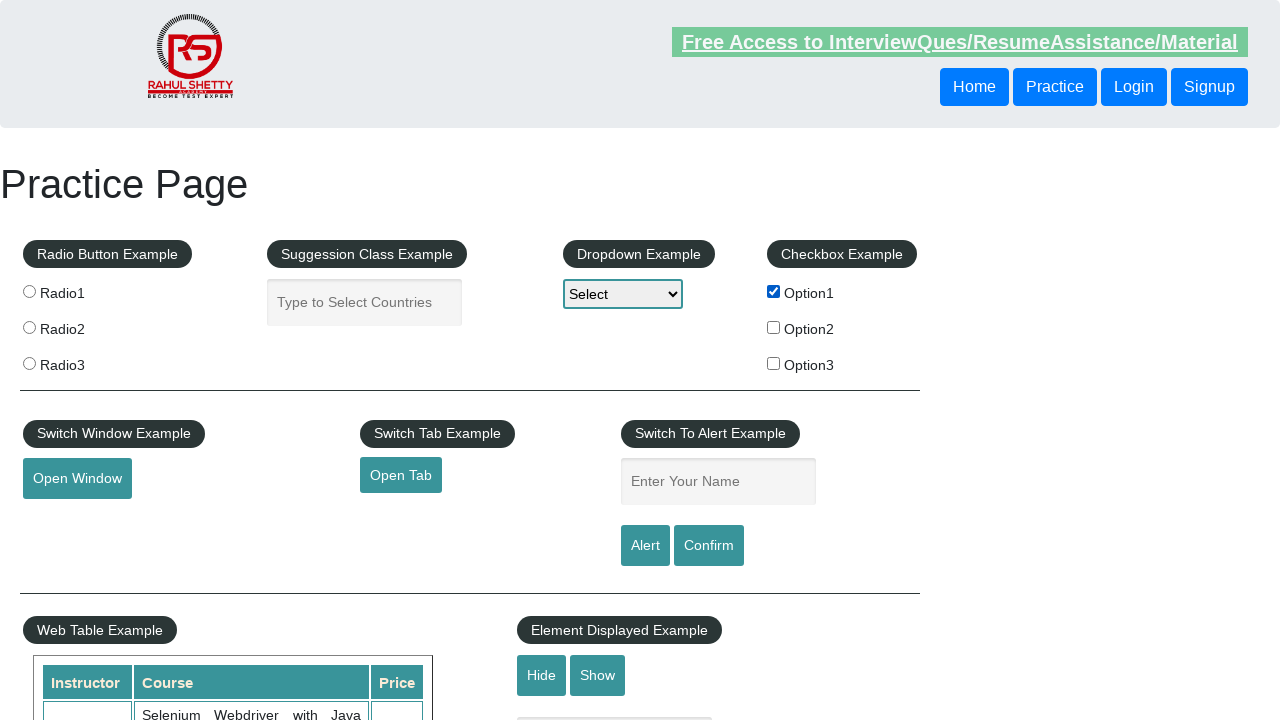

Verified first checkbox is enabled
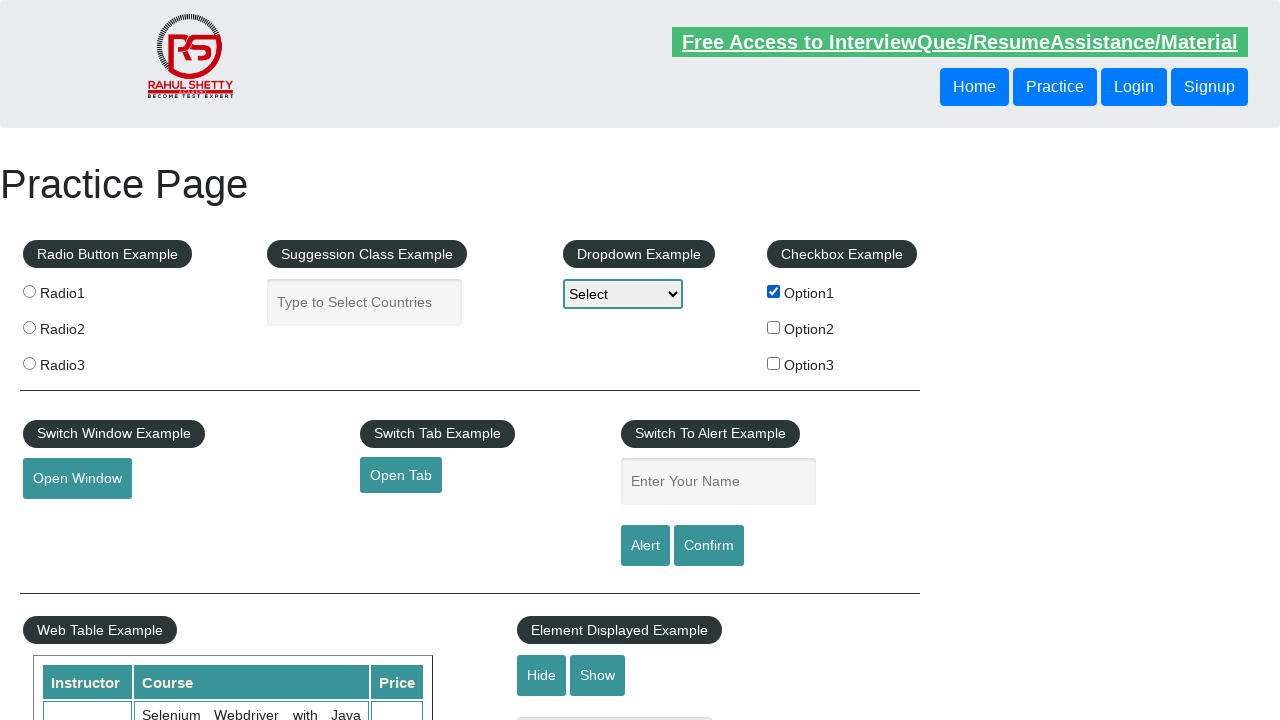

Clicked first checkbox to deselect it at (774, 291) on #checkBoxOption1
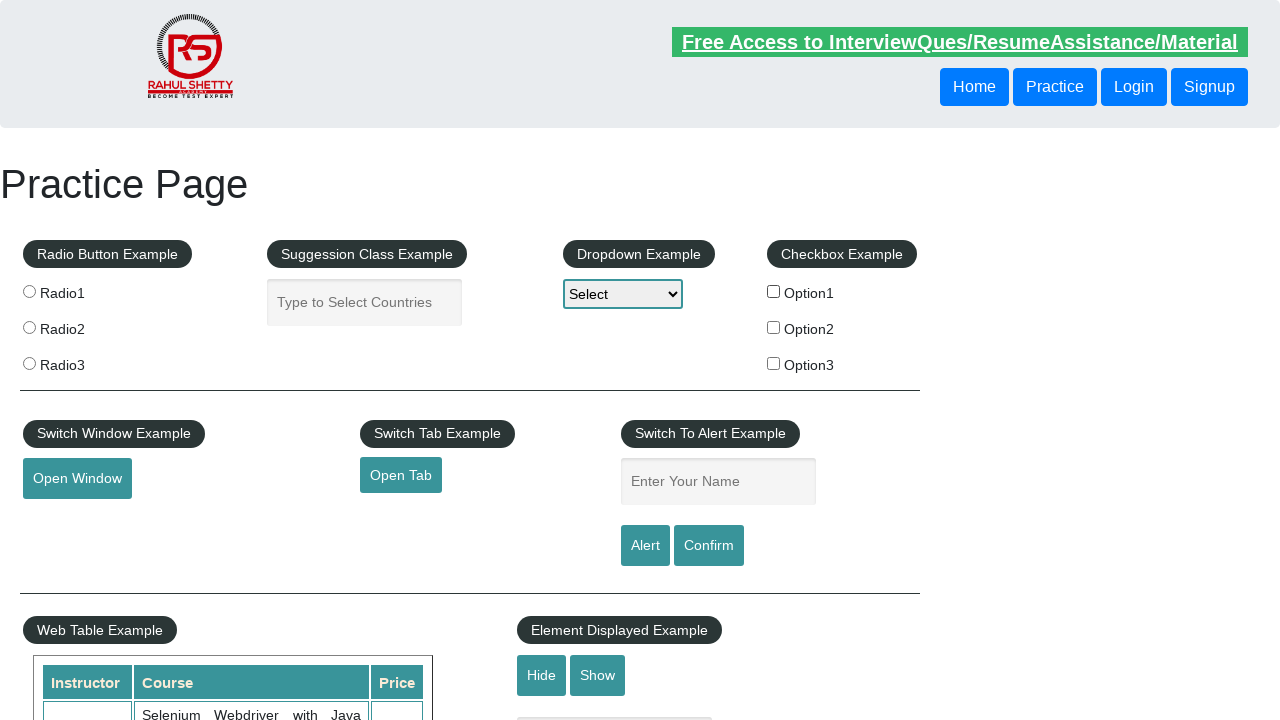

Verified first checkbox is still enabled after deselect
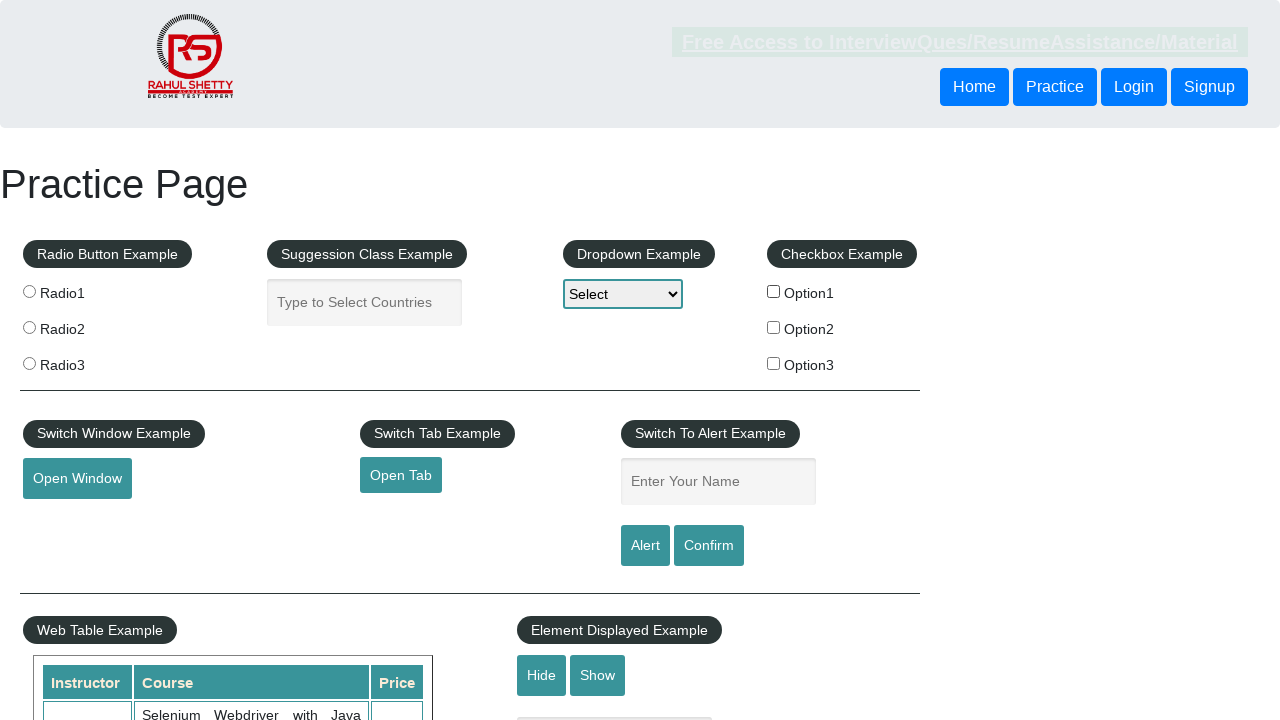

Located all checkboxes on the page
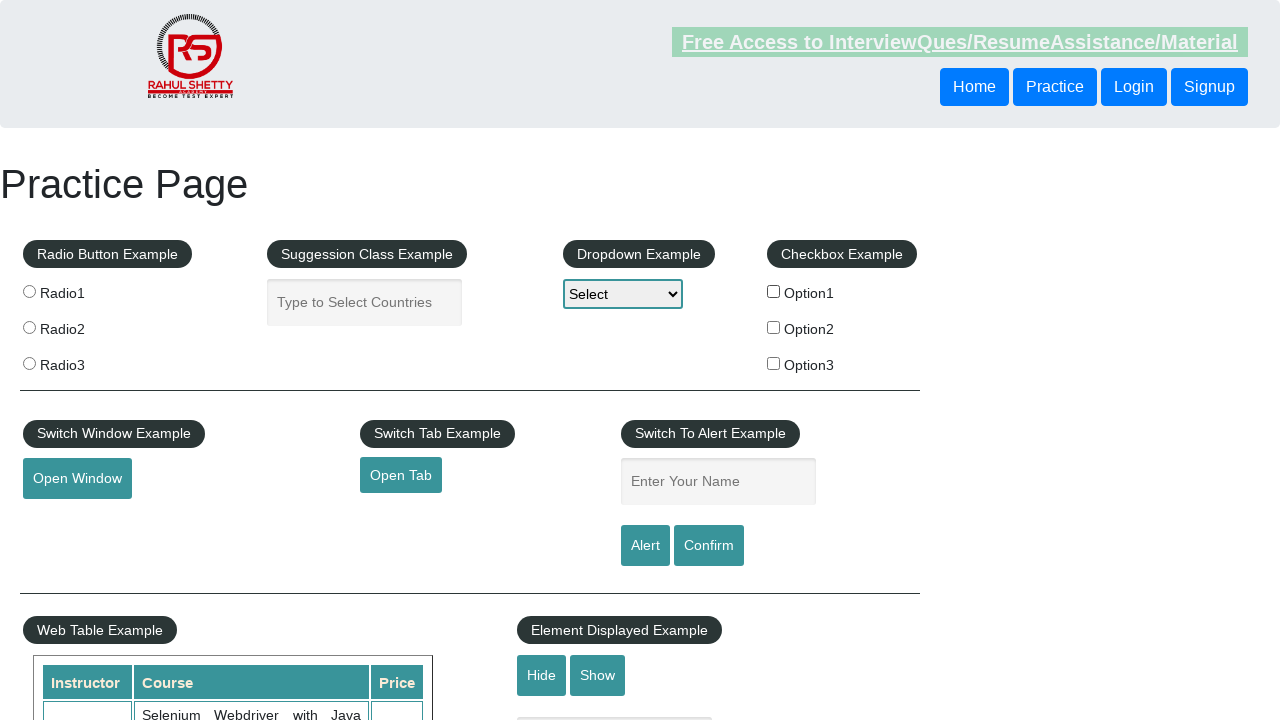

Counted 3 checkboxes on the page
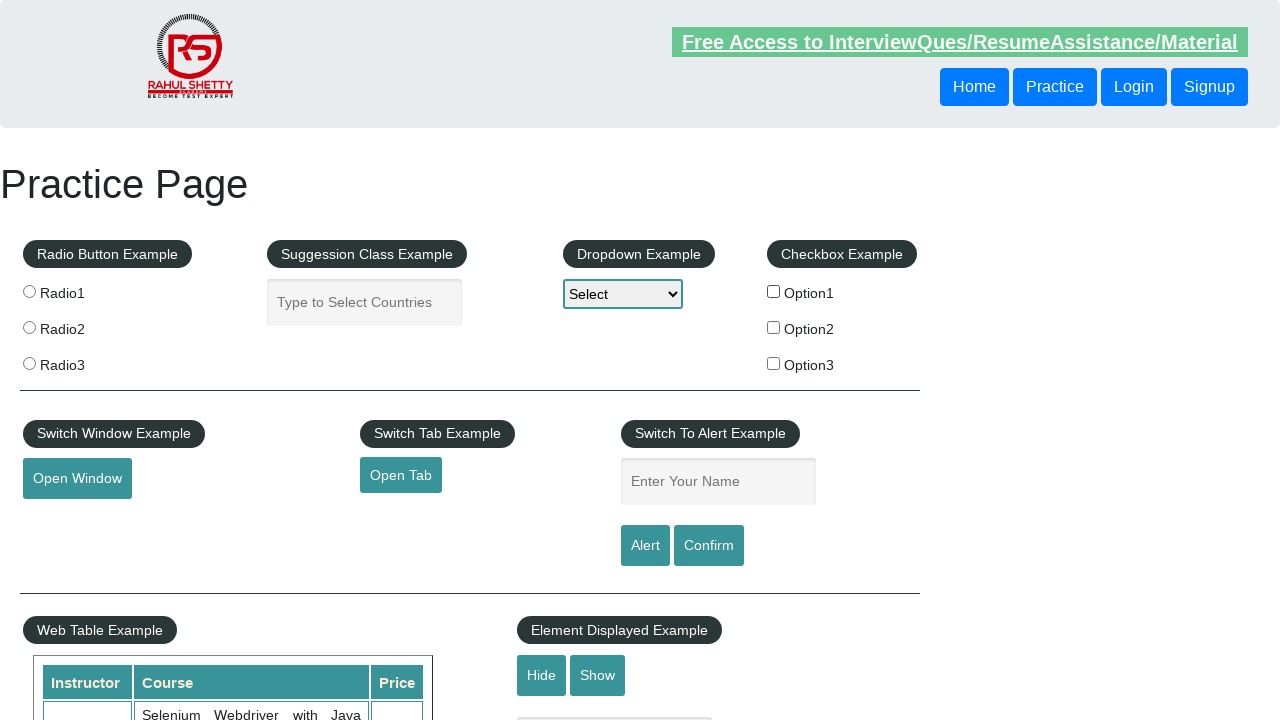

Verified that multiple checkboxes are present on the page
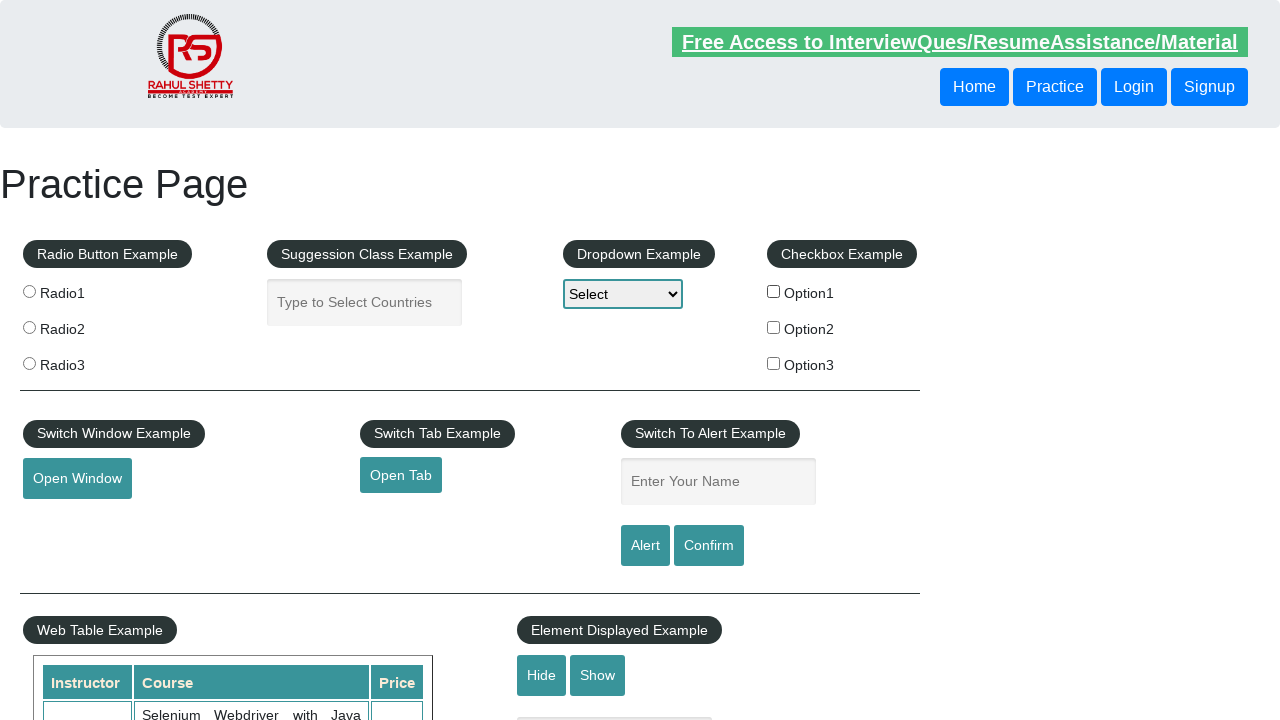

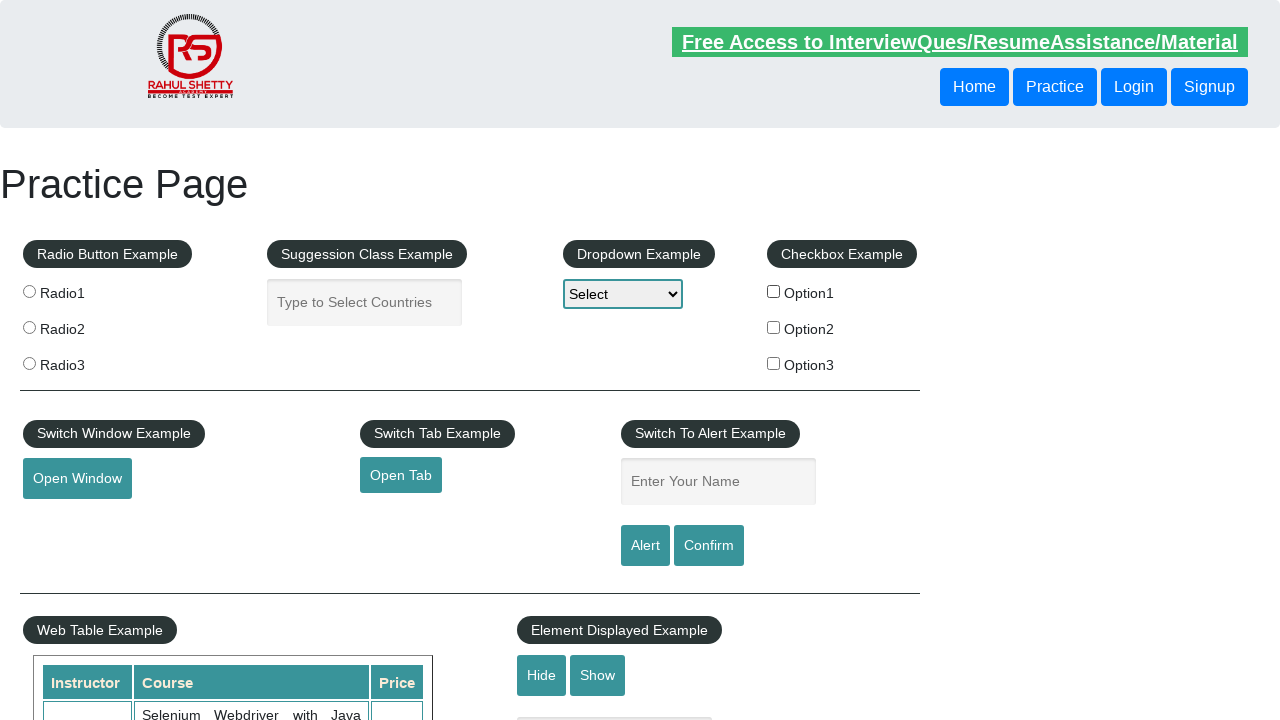